Tests React Semantic UI dropdown by selecting different user names and verifying the selection is displayed correctly.

Starting URL: https://react.semantic-ui.com/maximize/dropdown-example-selection/

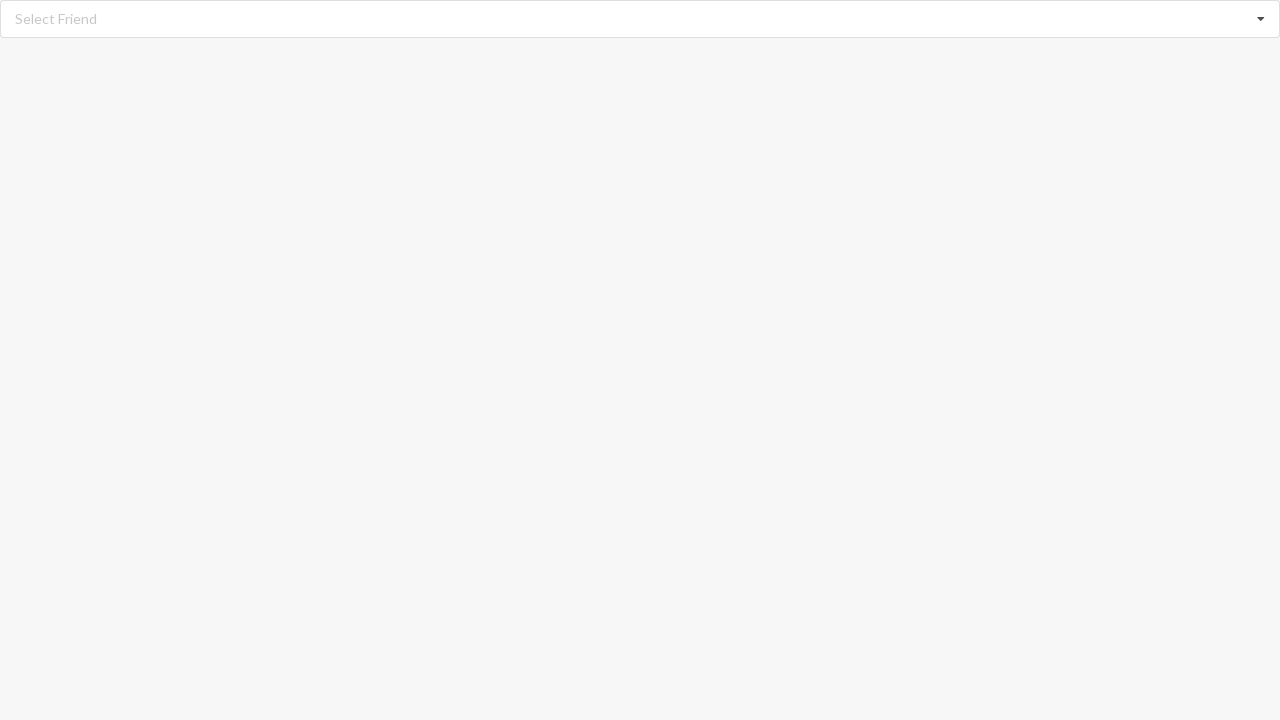

Clicked dropdown icon to open selection menu at (1261, 19) on i.dropdown.icon
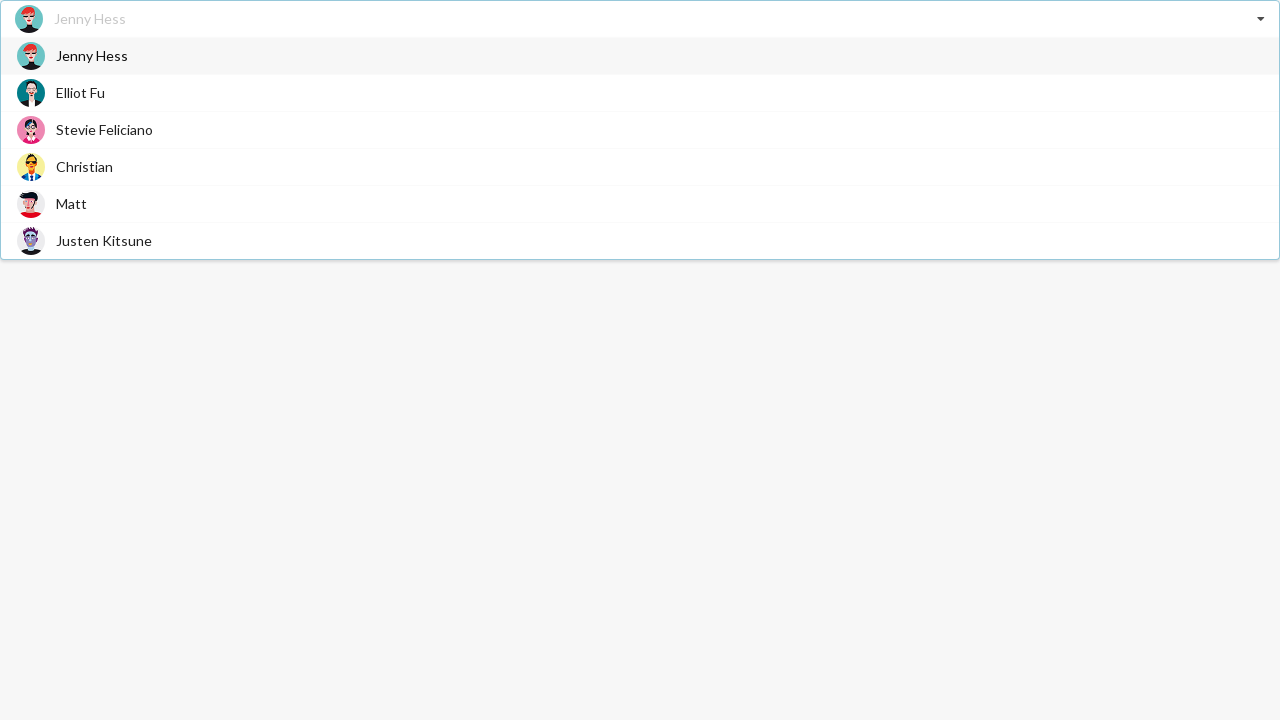

Dropdown menu items became visible
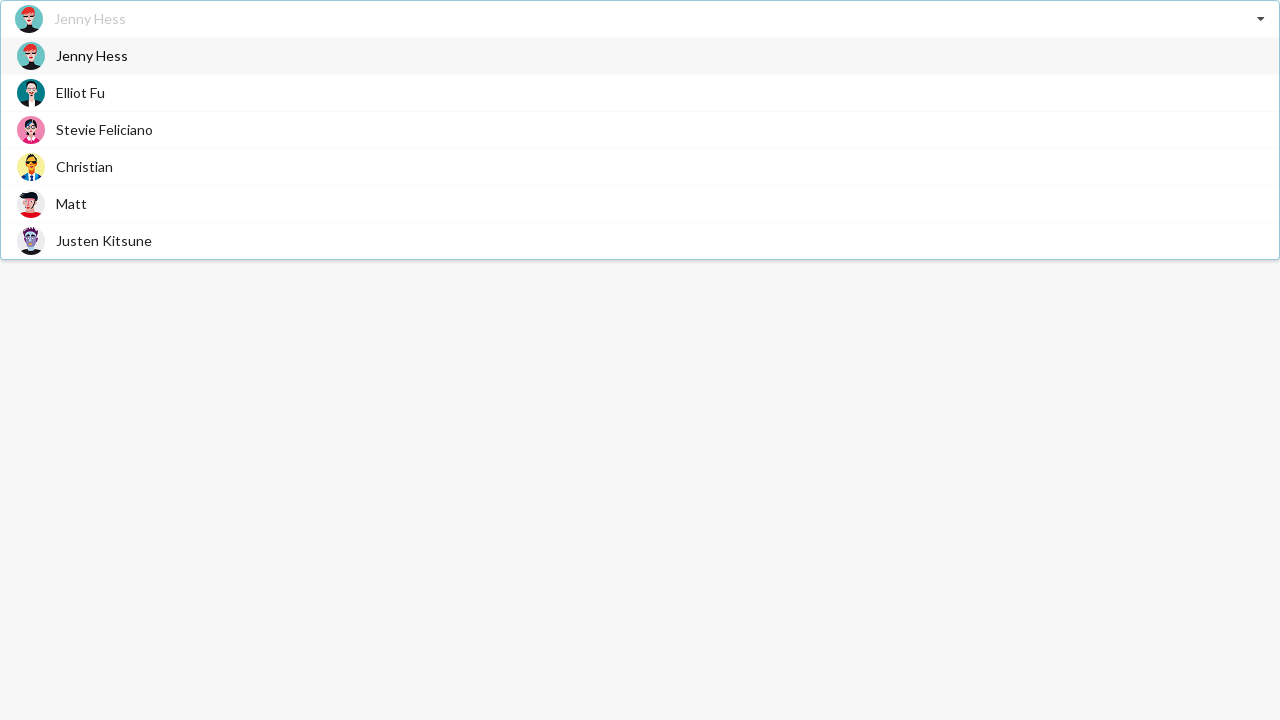

Selected 'Jenny Hess' from dropdown at (92, 56) on div.item>span.text:has-text('Jenny Hess')
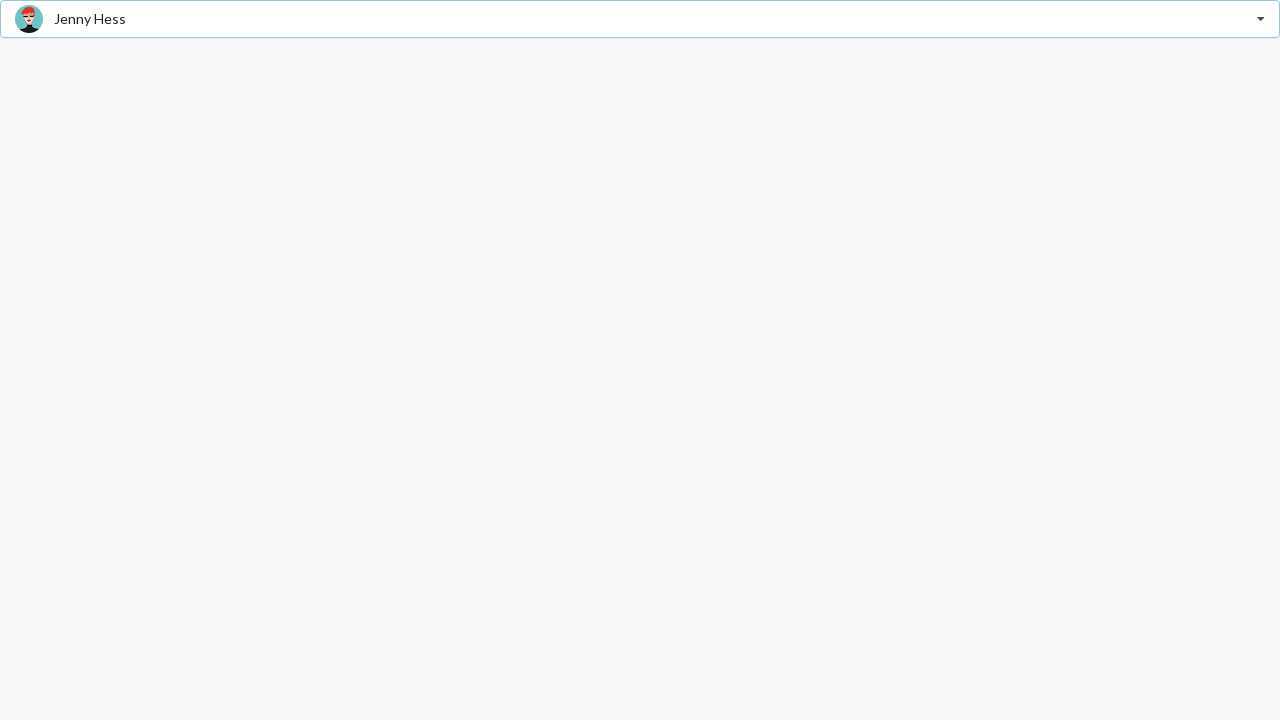

Verified 'Jenny Hess' is displayed as selected
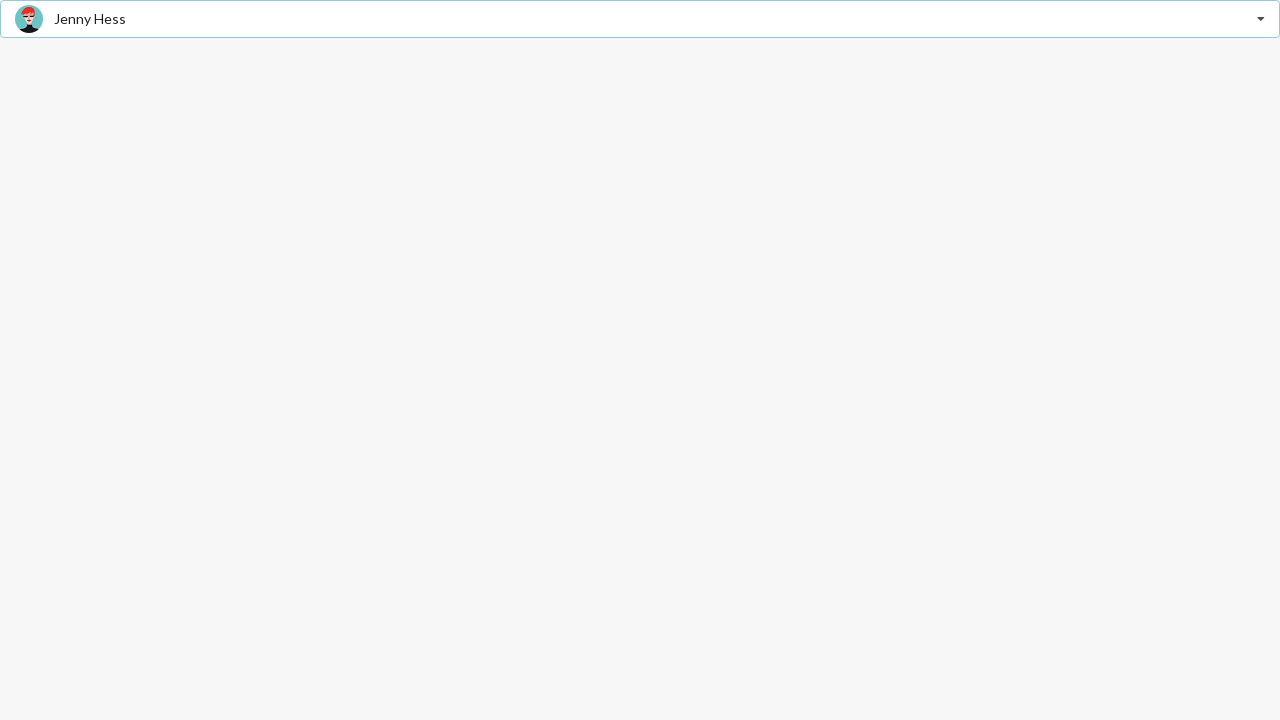

Clicked dropdown icon to open selection menu at (1261, 19) on i.dropdown.icon
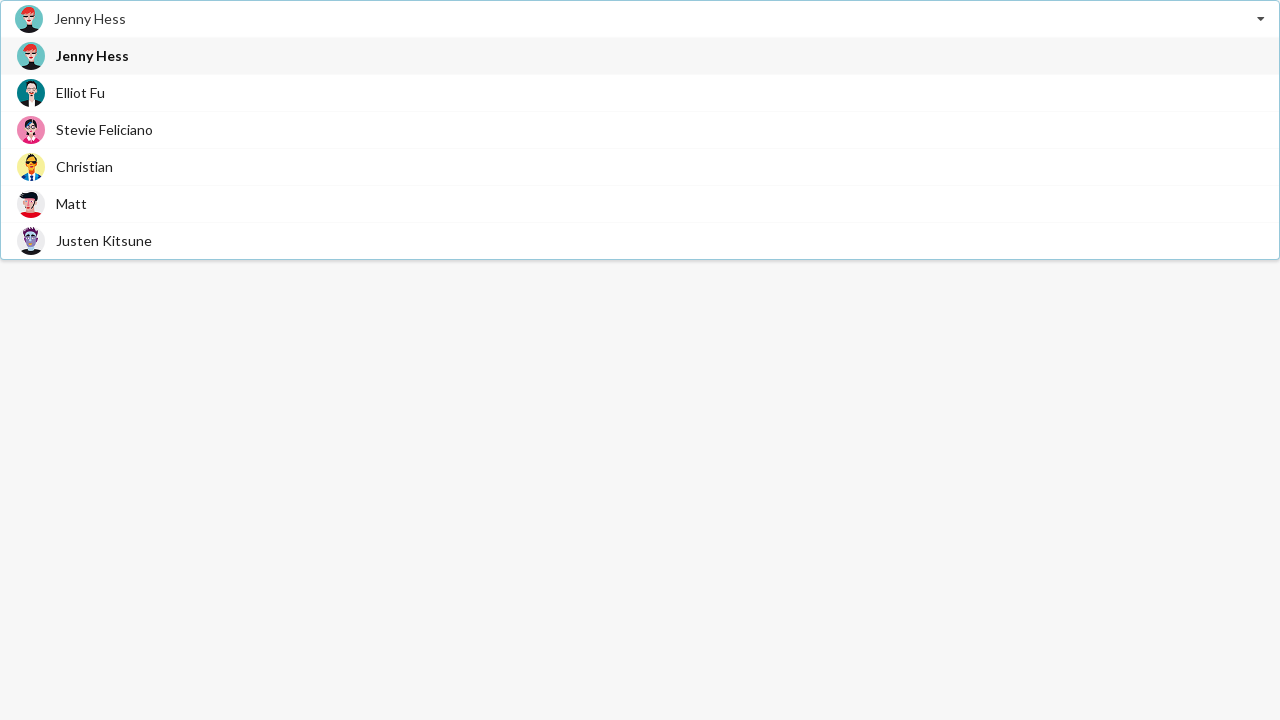

Dropdown menu items became visible
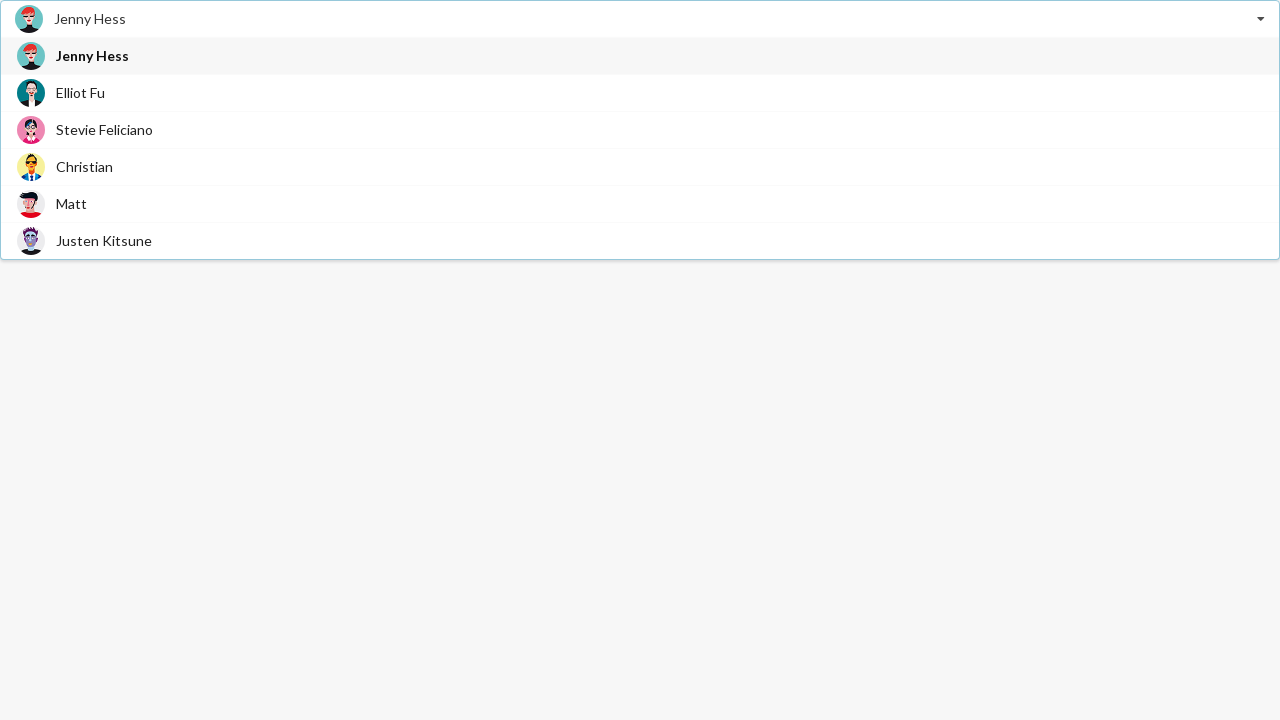

Selected 'Elliot Fu' from dropdown at (80, 92) on div.item>span.text:has-text('Elliot Fu')
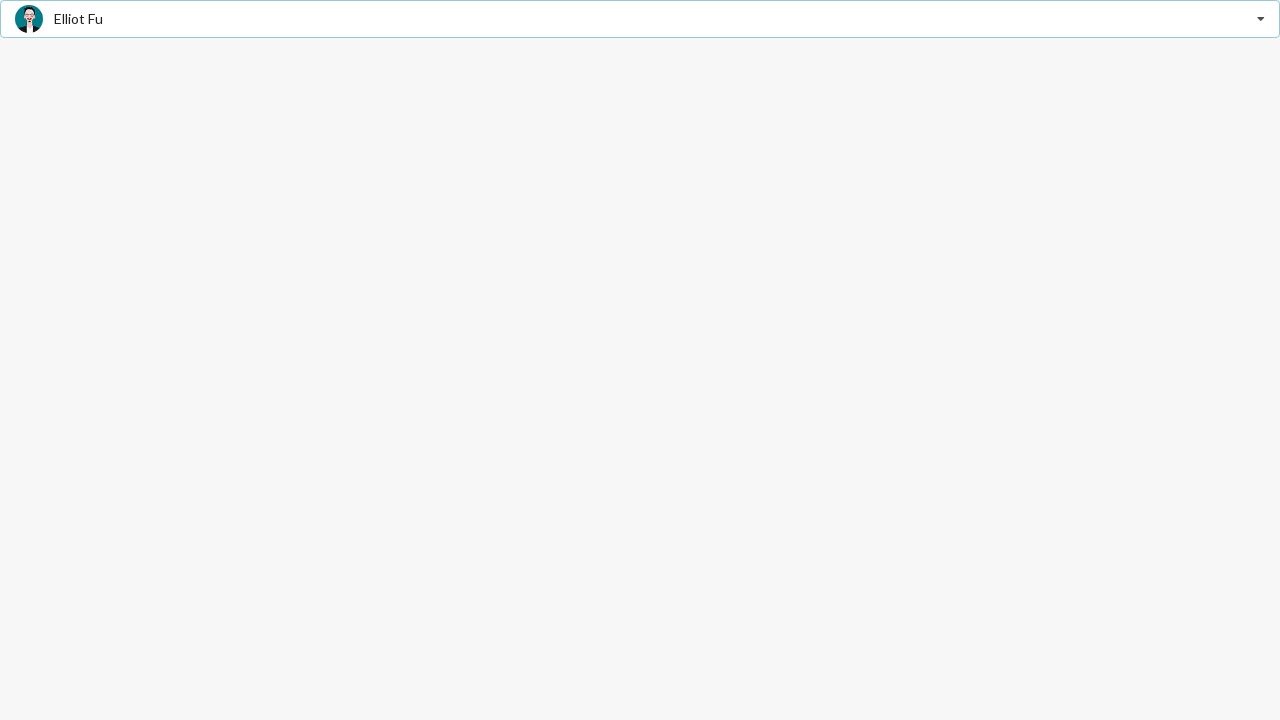

Verified 'Elliot Fu' is displayed as selected
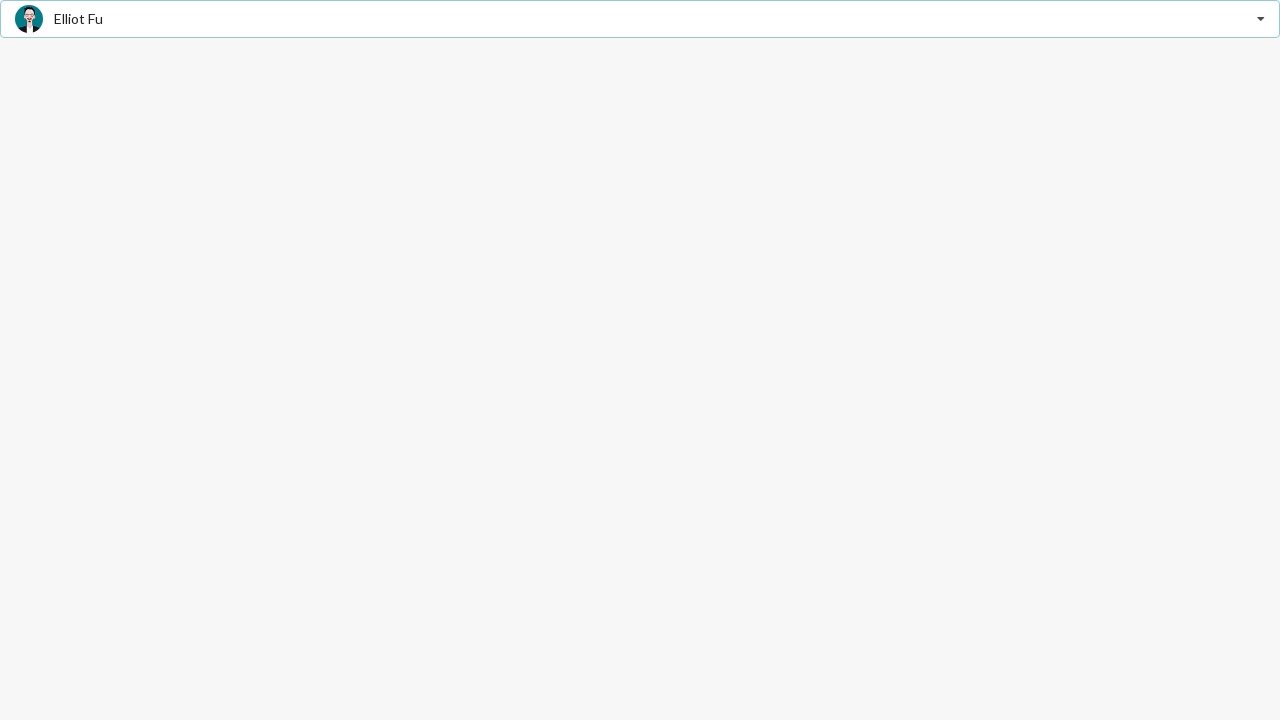

Clicked dropdown icon to open selection menu at (1261, 19) on i.dropdown.icon
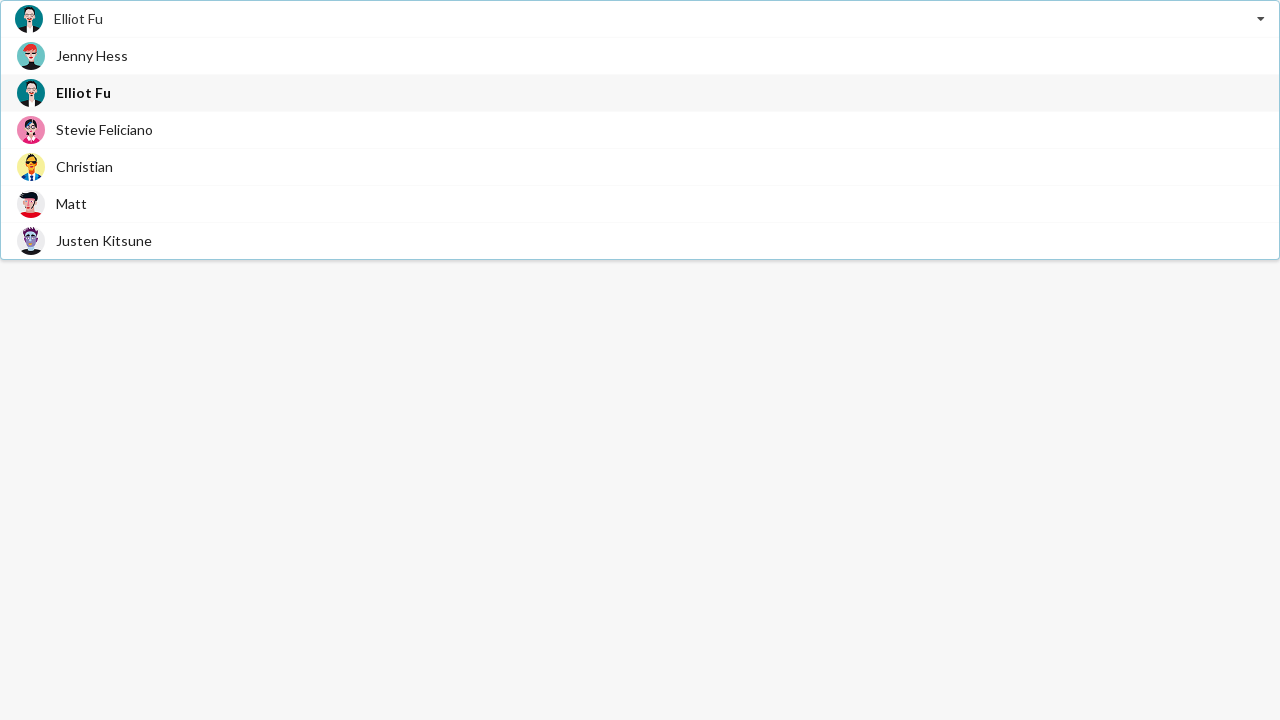

Dropdown menu items became visible
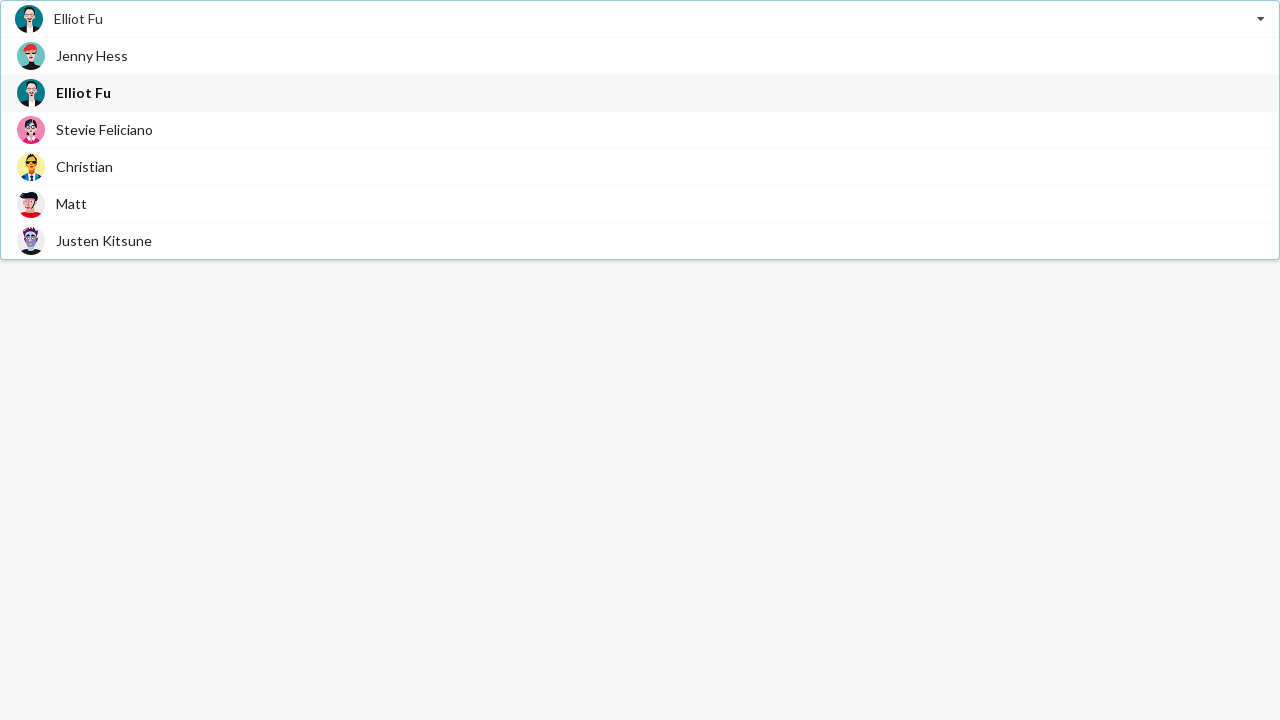

Selected 'Stevie Feliciano' from dropdown at (104, 130) on div.item>span.text:has-text('Stevie Feliciano')
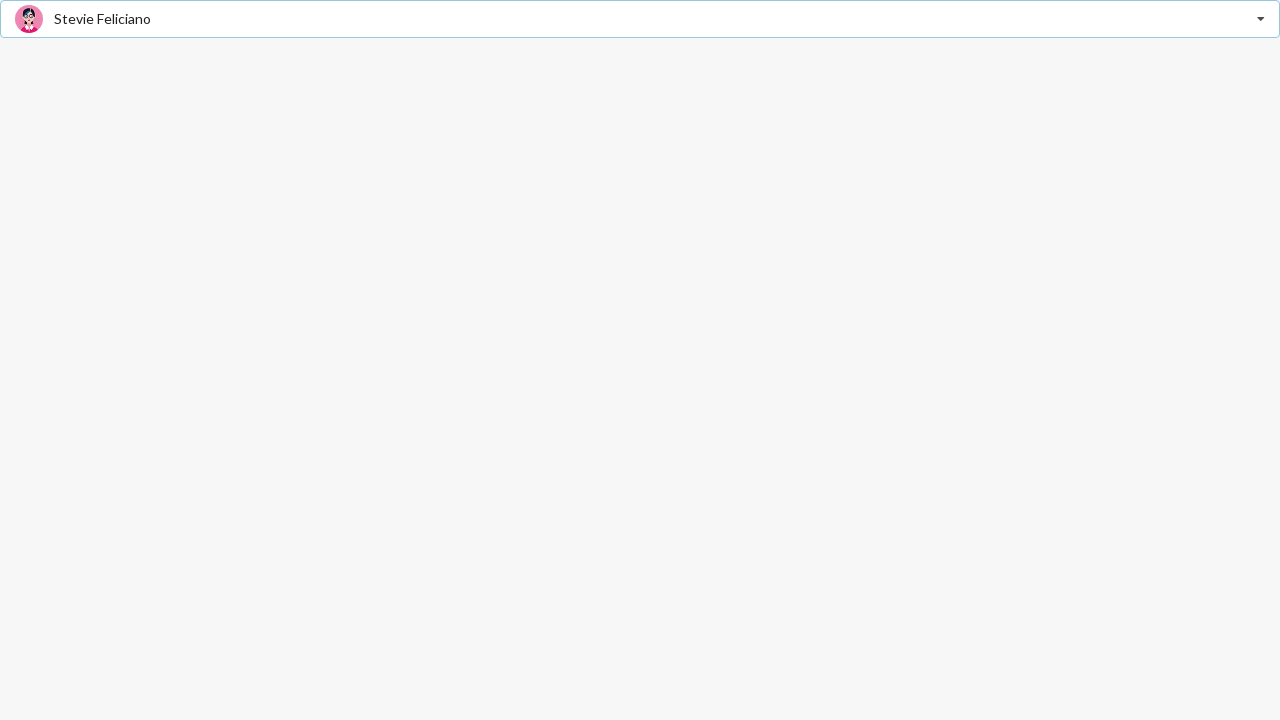

Verified 'Stevie Feliciano' is displayed as selected
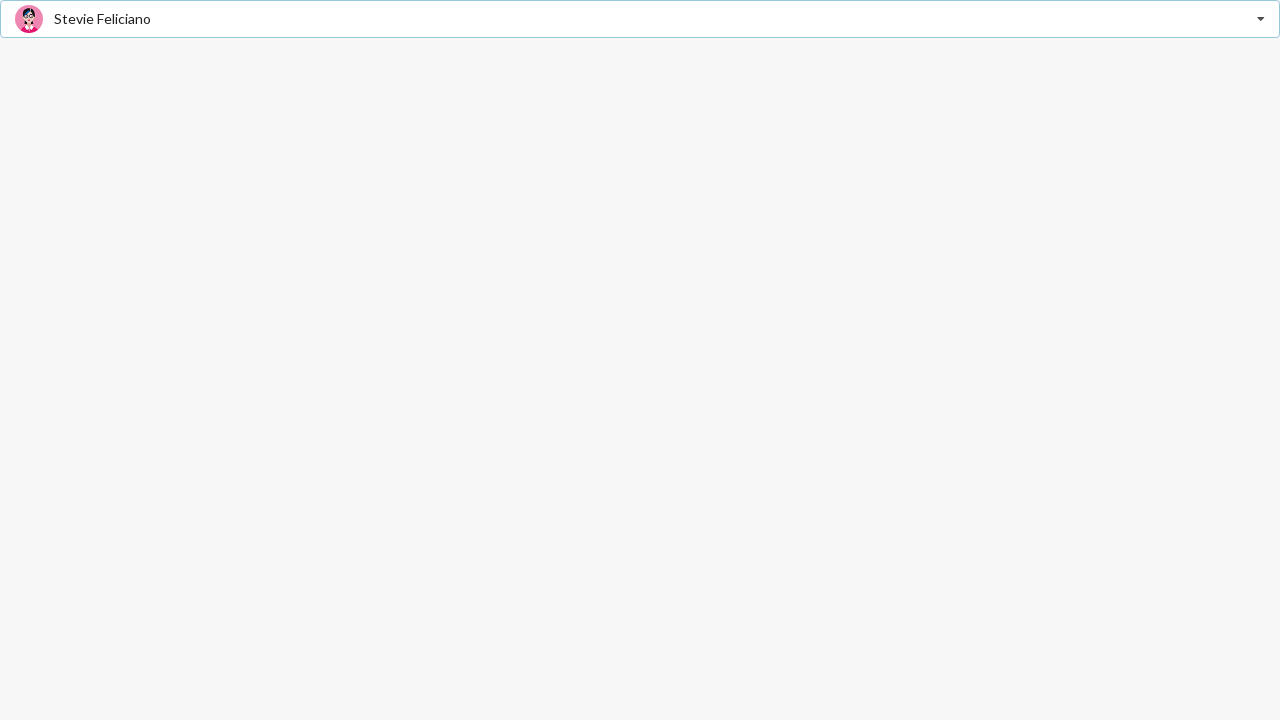

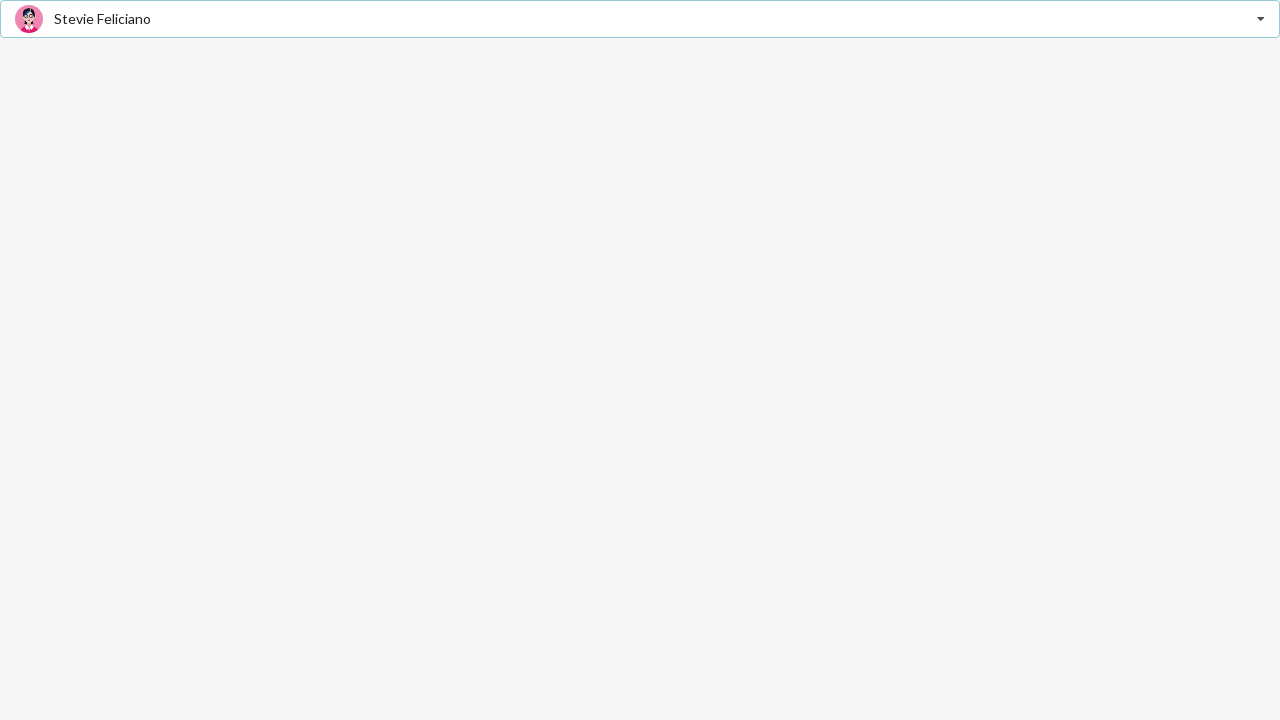